Tests navigation to the Shifting Content section and then to the Menu Element example, verifying that menu items are present on the page

Starting URL: https://the-internet.herokuapp.com

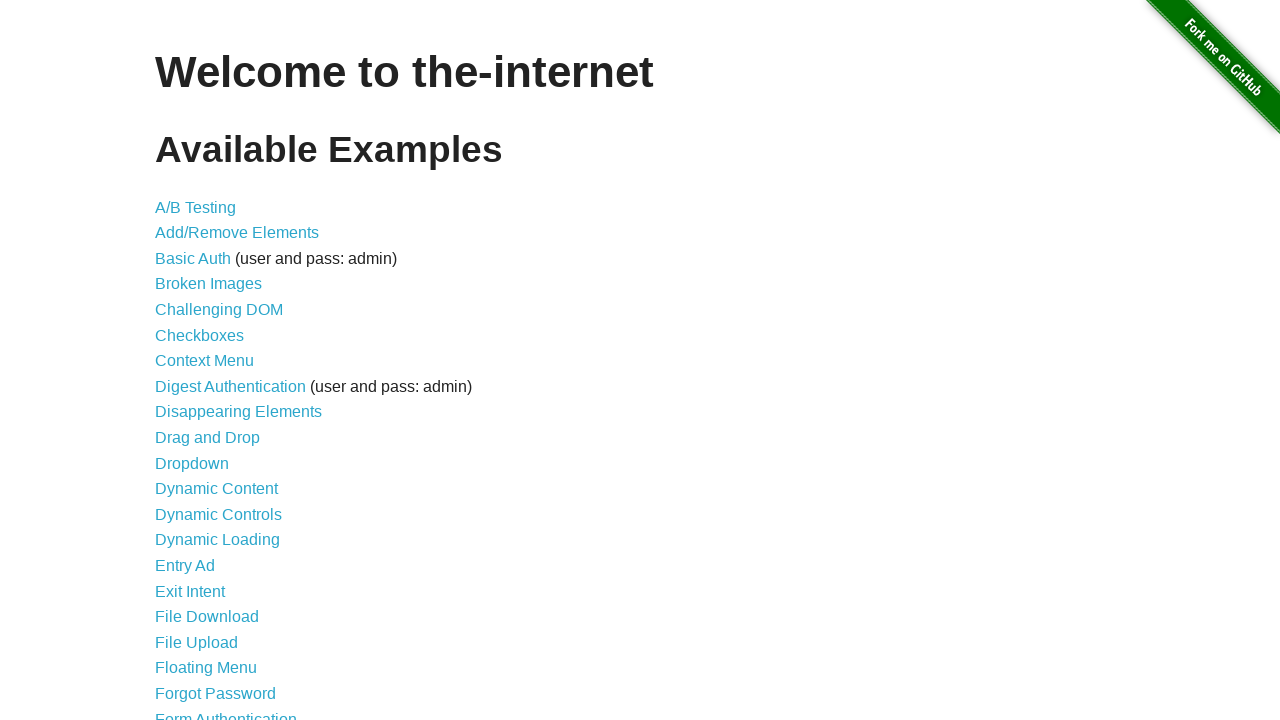

Set viewport to mobile size (375x812)
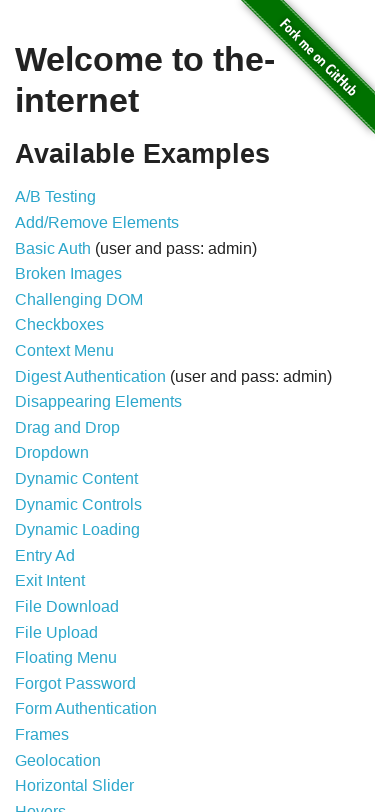

Clicked on 'Shifting Content' link at (72, 615) on text=Shifting Content
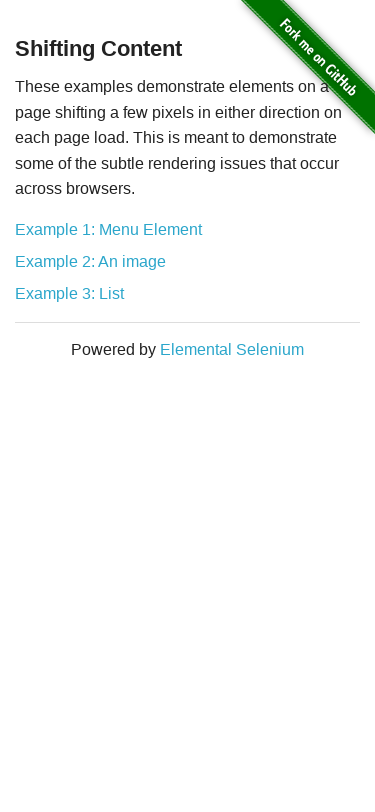

Clicked on 'Example 1: Menu Element' link at (108, 230) on text=Example 1: Menu Element
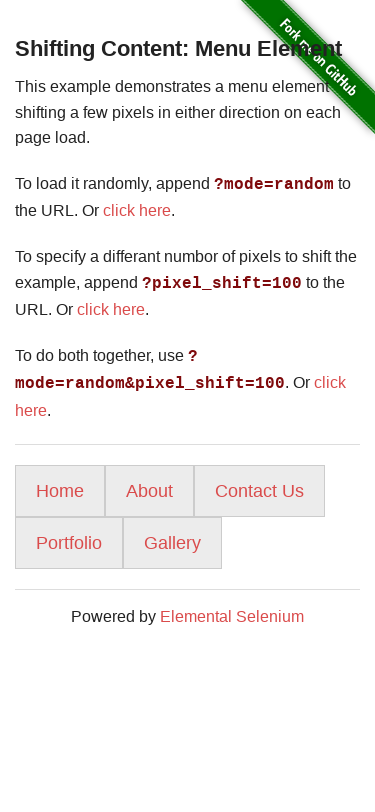

Menu items loaded - verified li elements are present
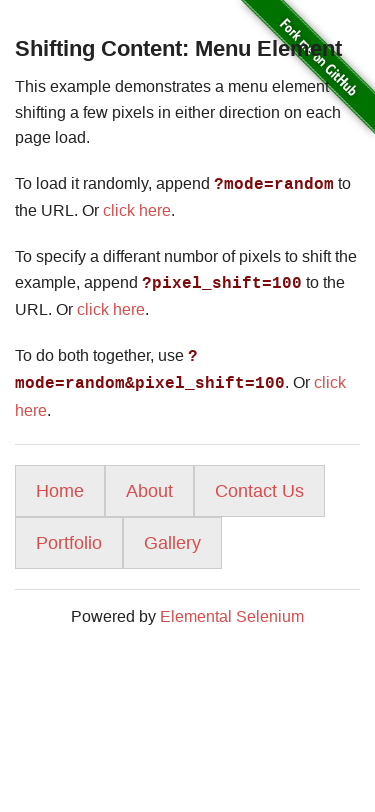

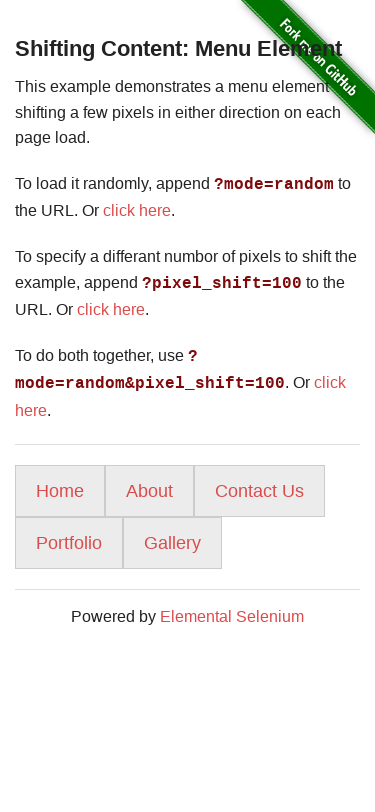